Tests that Clear completed button is hidden when there are no completed items

Starting URL: https://demo.playwright.dev/todomvc

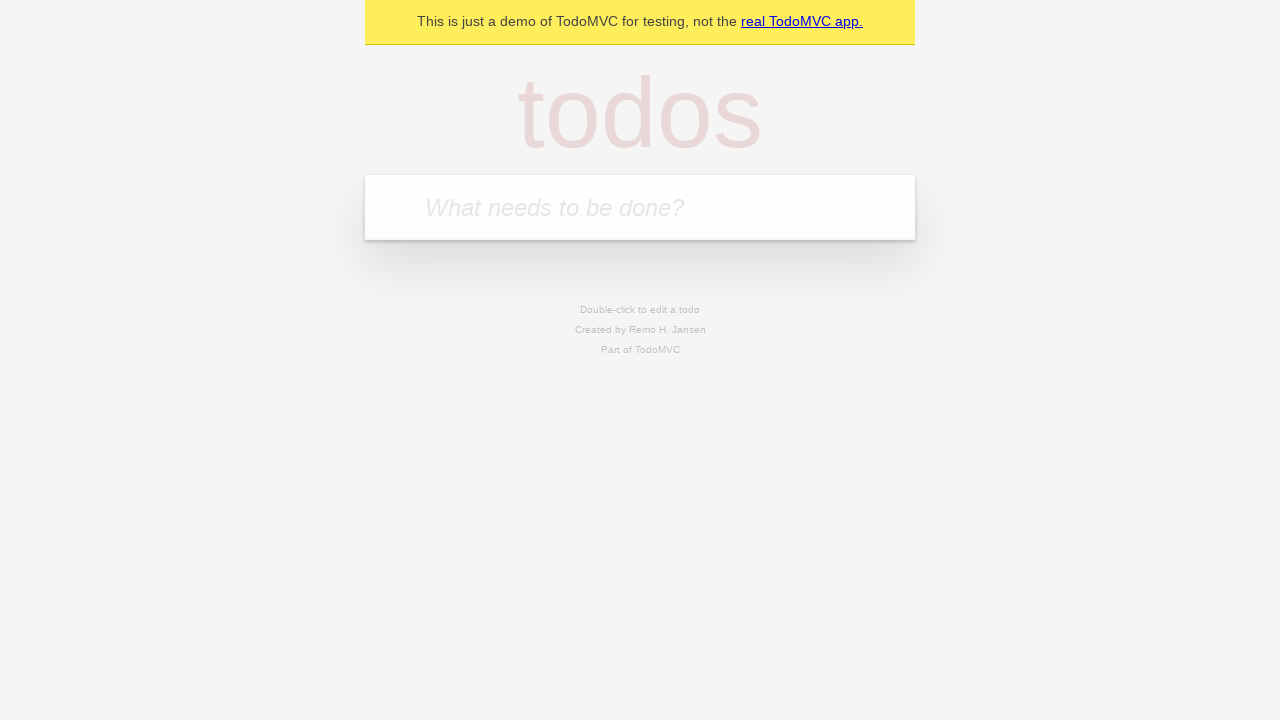

Filled todo input with 'buy some cheese' on internal:attr=[placeholder="What needs to be done?"i]
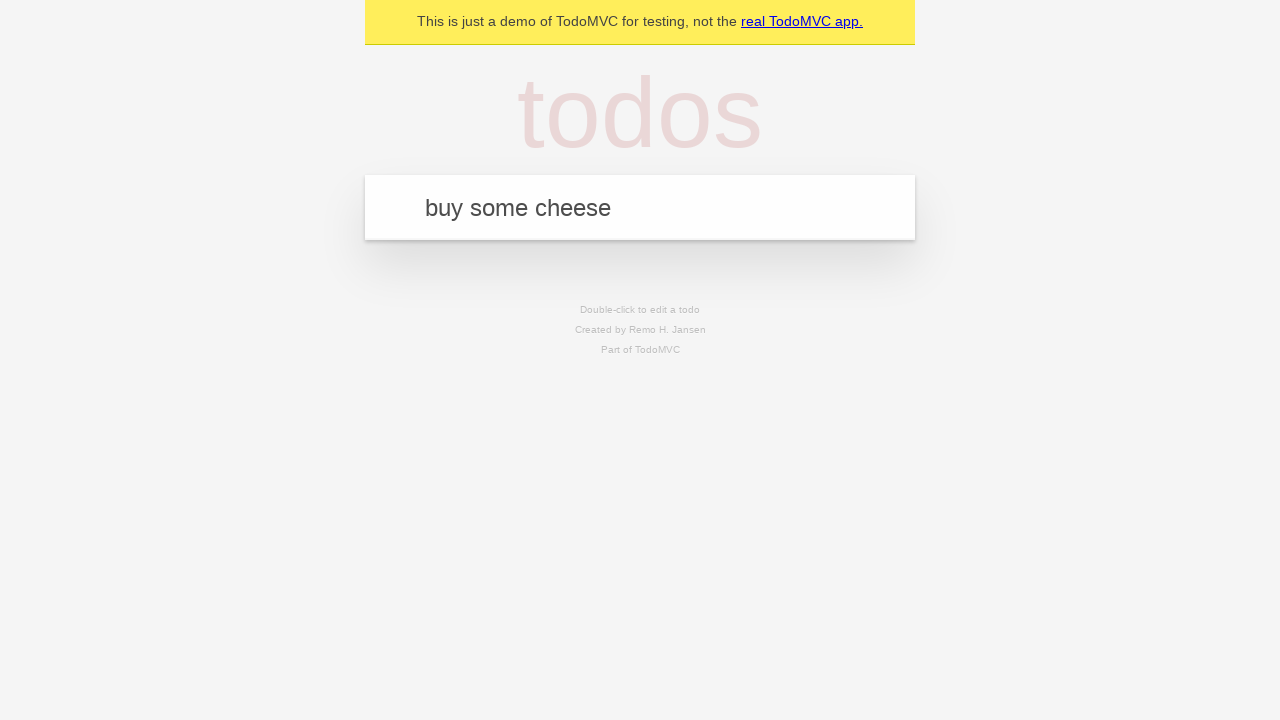

Pressed Enter to add first todo item on internal:attr=[placeholder="What needs to be done?"i]
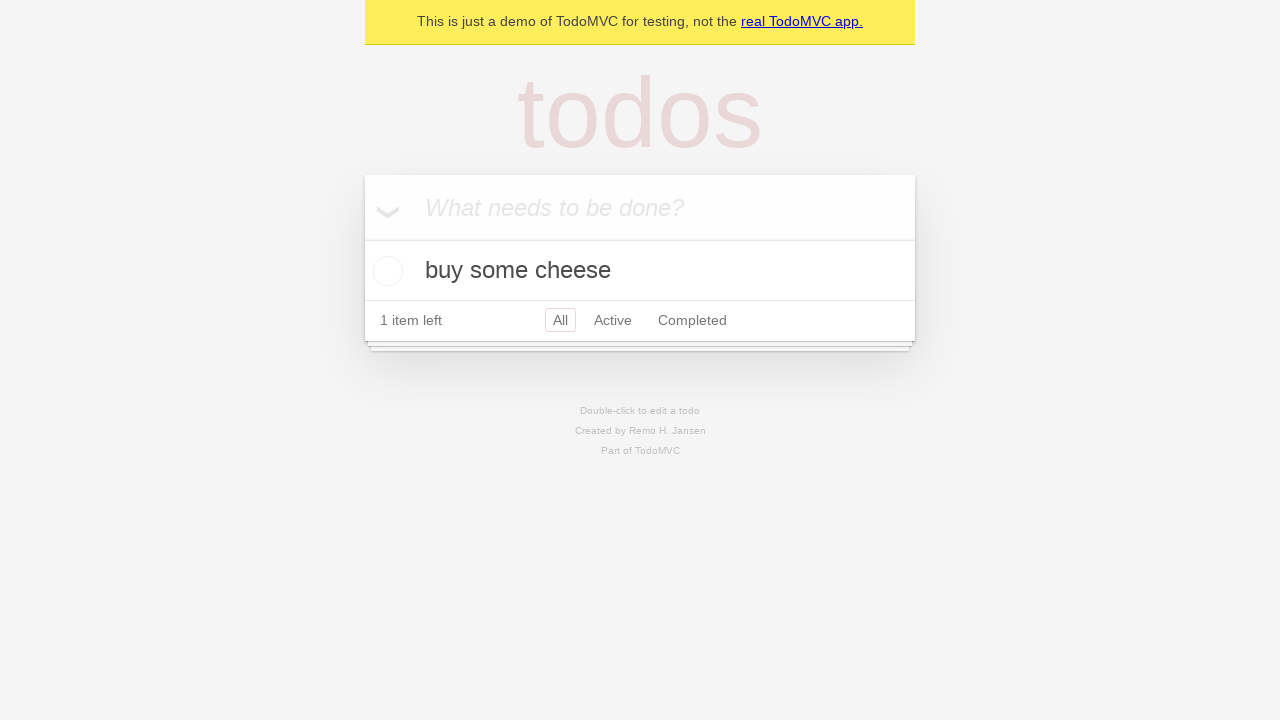

Filled todo input with 'feed the cat' on internal:attr=[placeholder="What needs to be done?"i]
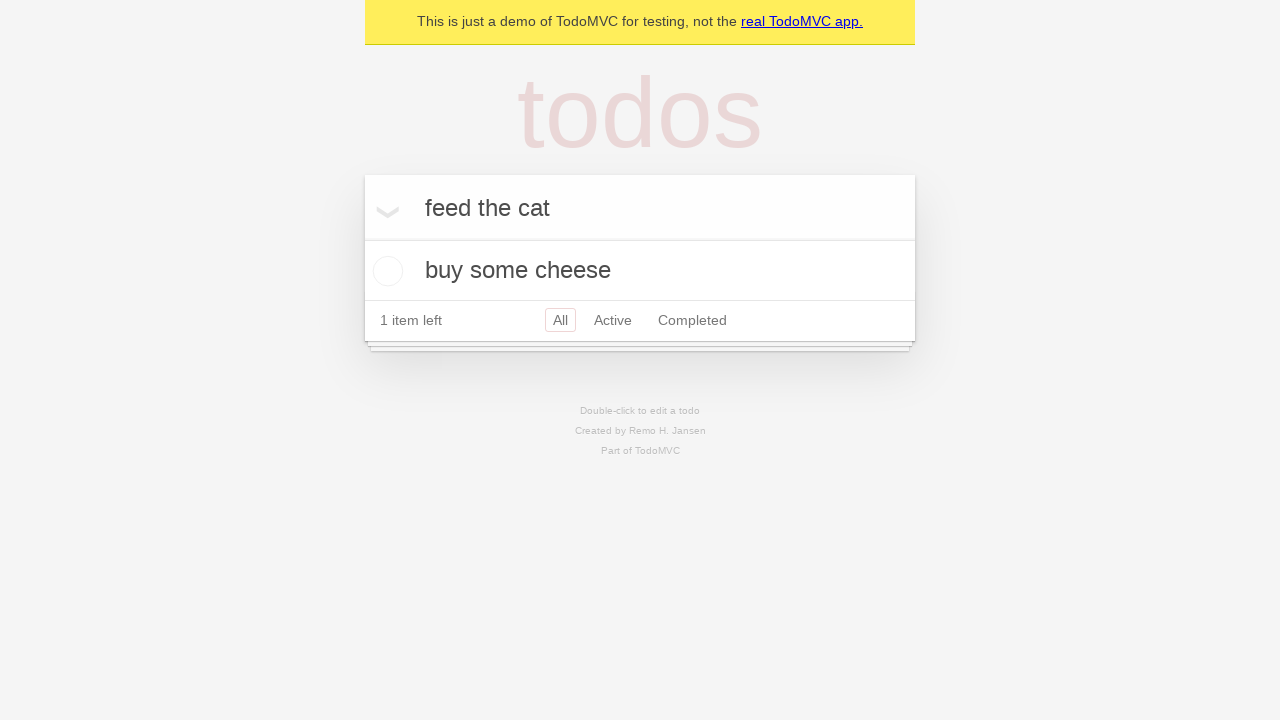

Pressed Enter to add second todo item on internal:attr=[placeholder="What needs to be done?"i]
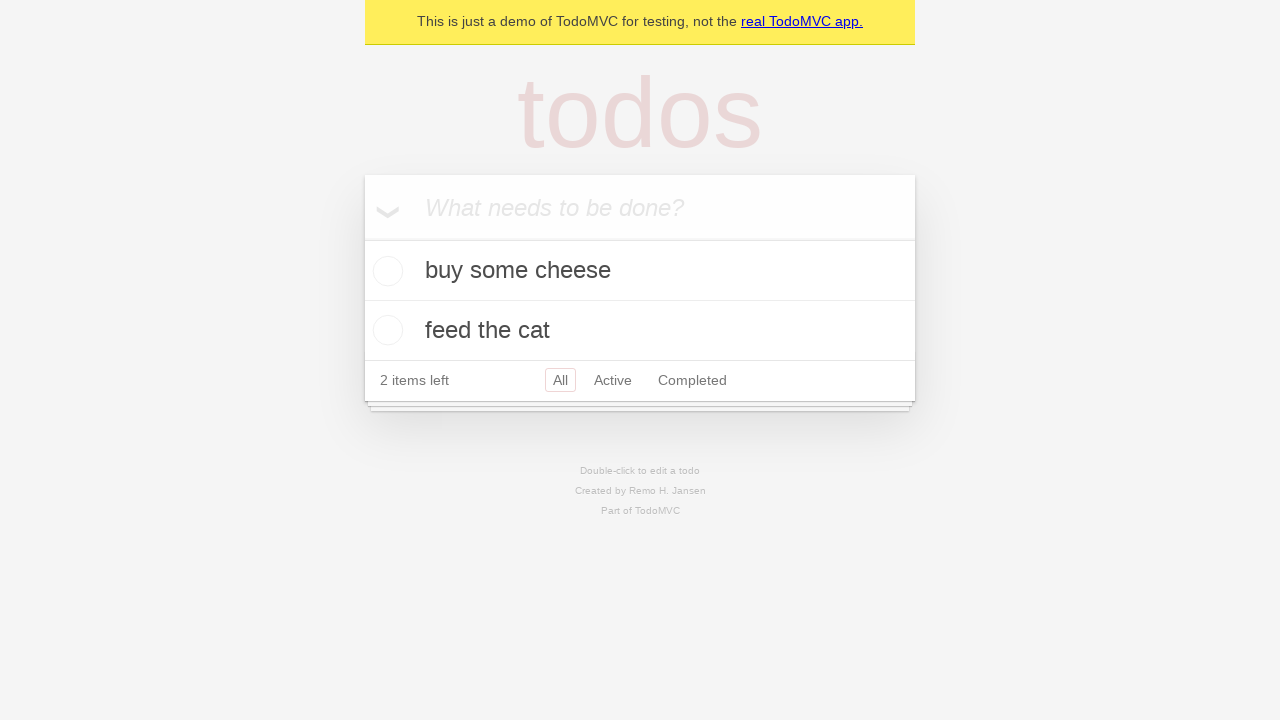

Filled todo input with 'book a doctors appointment' on internal:attr=[placeholder="What needs to be done?"i]
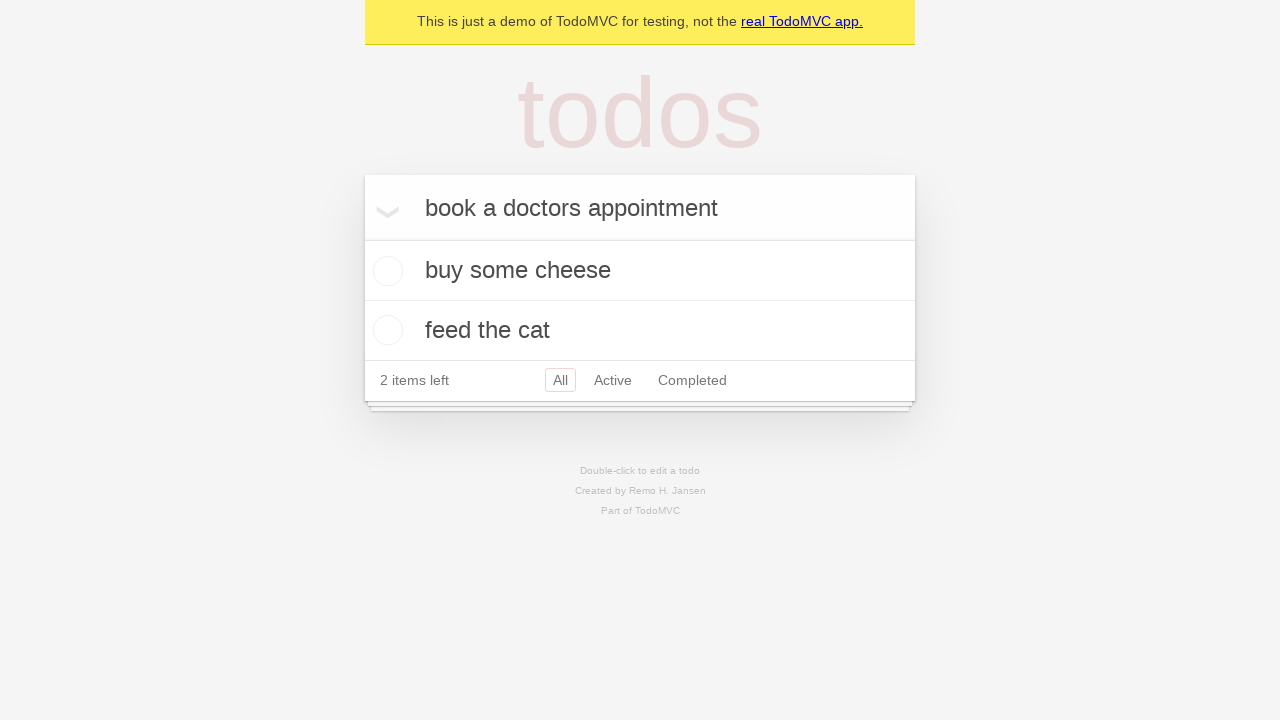

Pressed Enter to add third todo item on internal:attr=[placeholder="What needs to be done?"i]
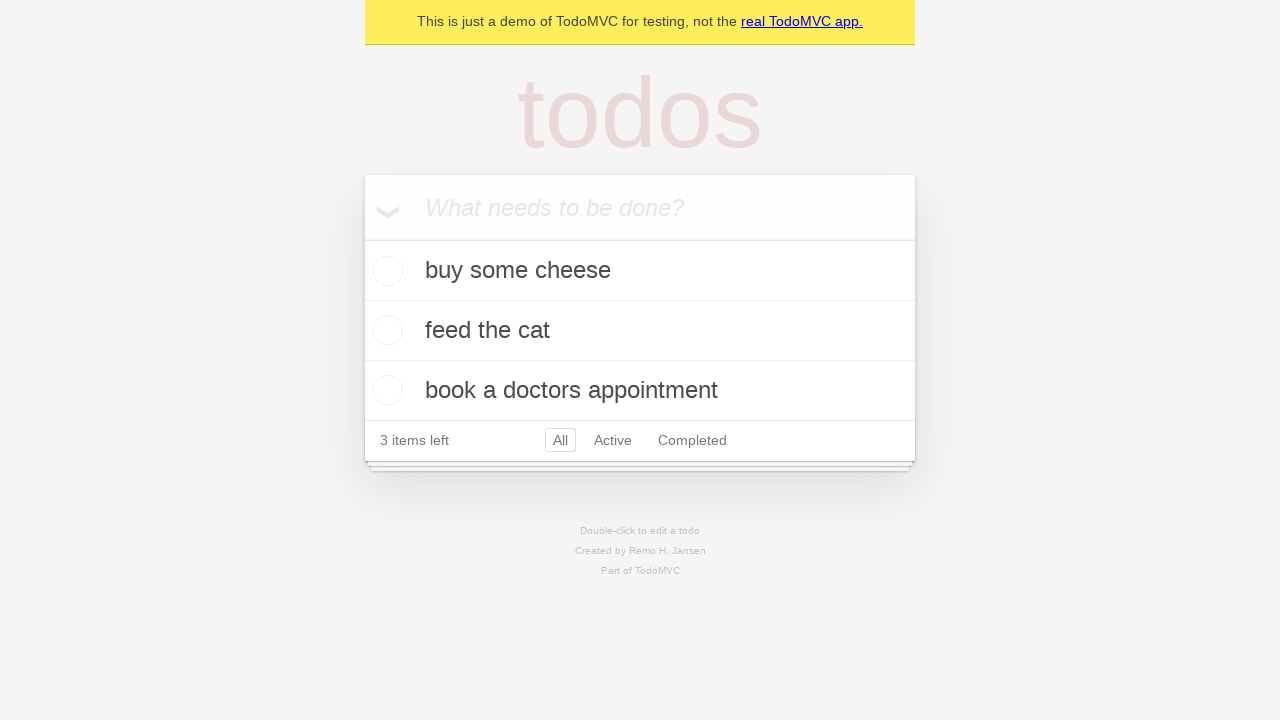

Checked first todo item to mark as completed at (385, 271) on .todo-list li .toggle >> nth=0
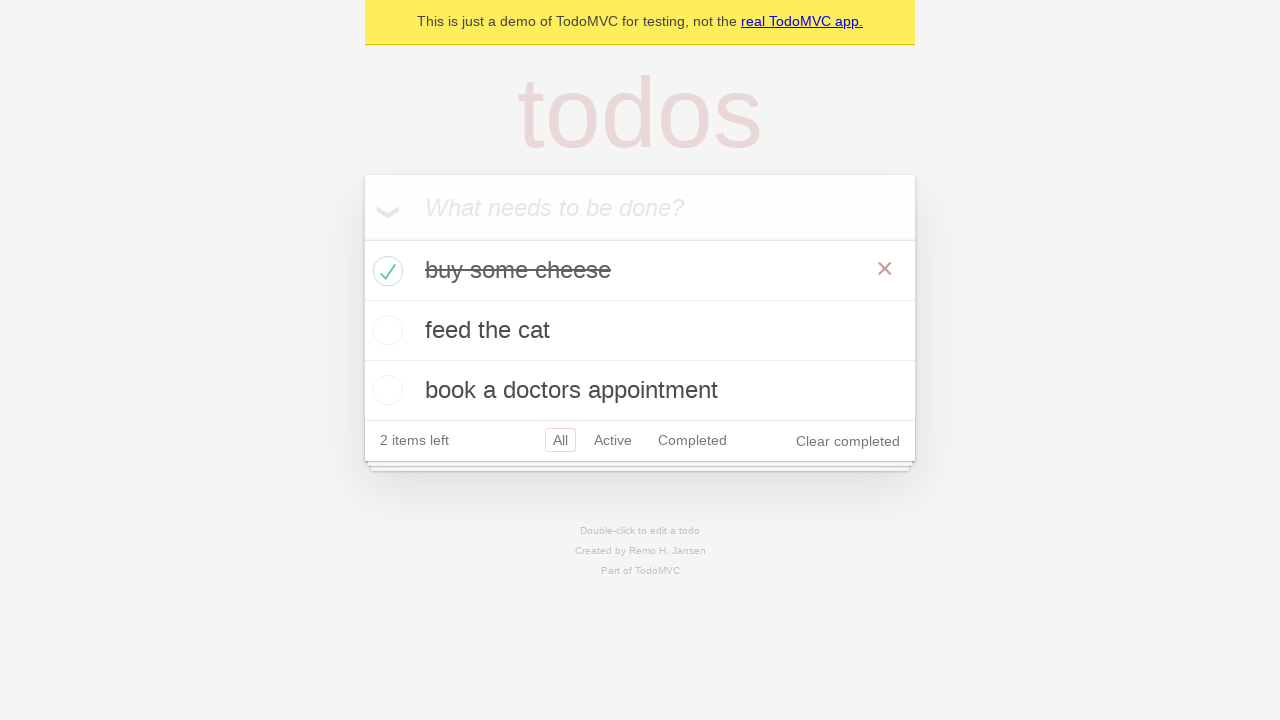

Clicked 'Clear completed' button to remove completed items at (848, 441) on internal:role=button[name="Clear completed"i]
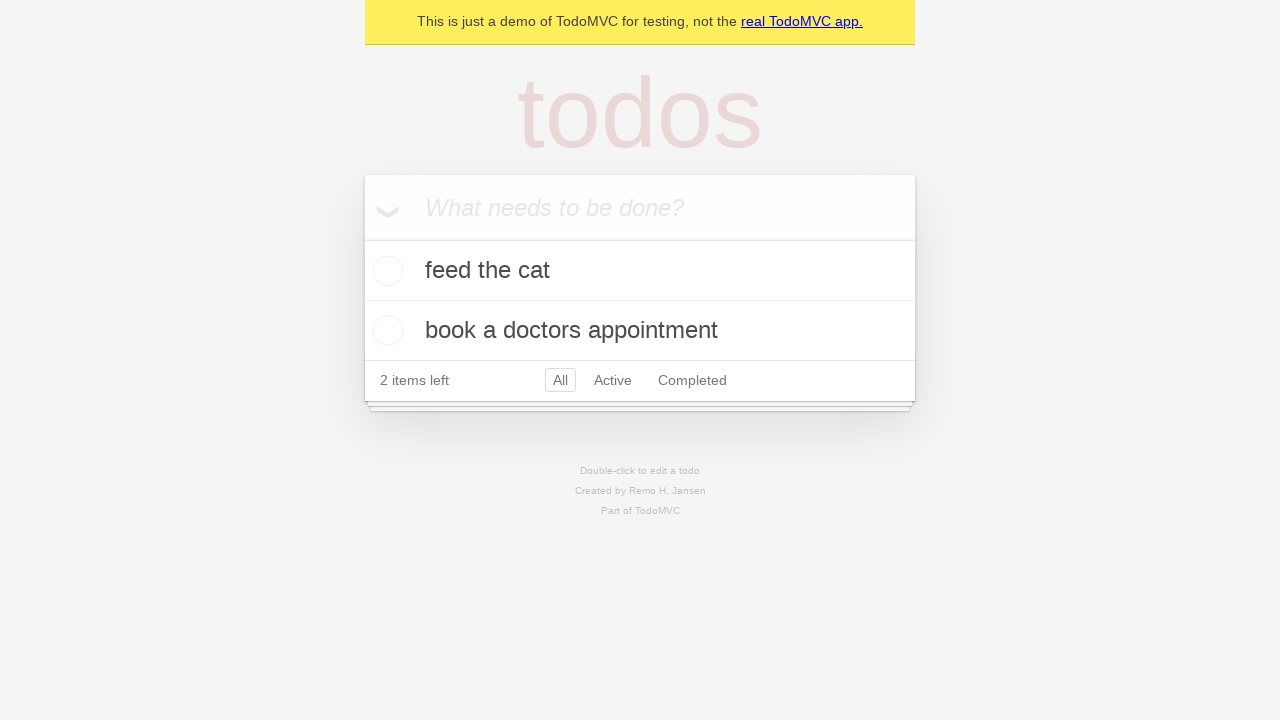

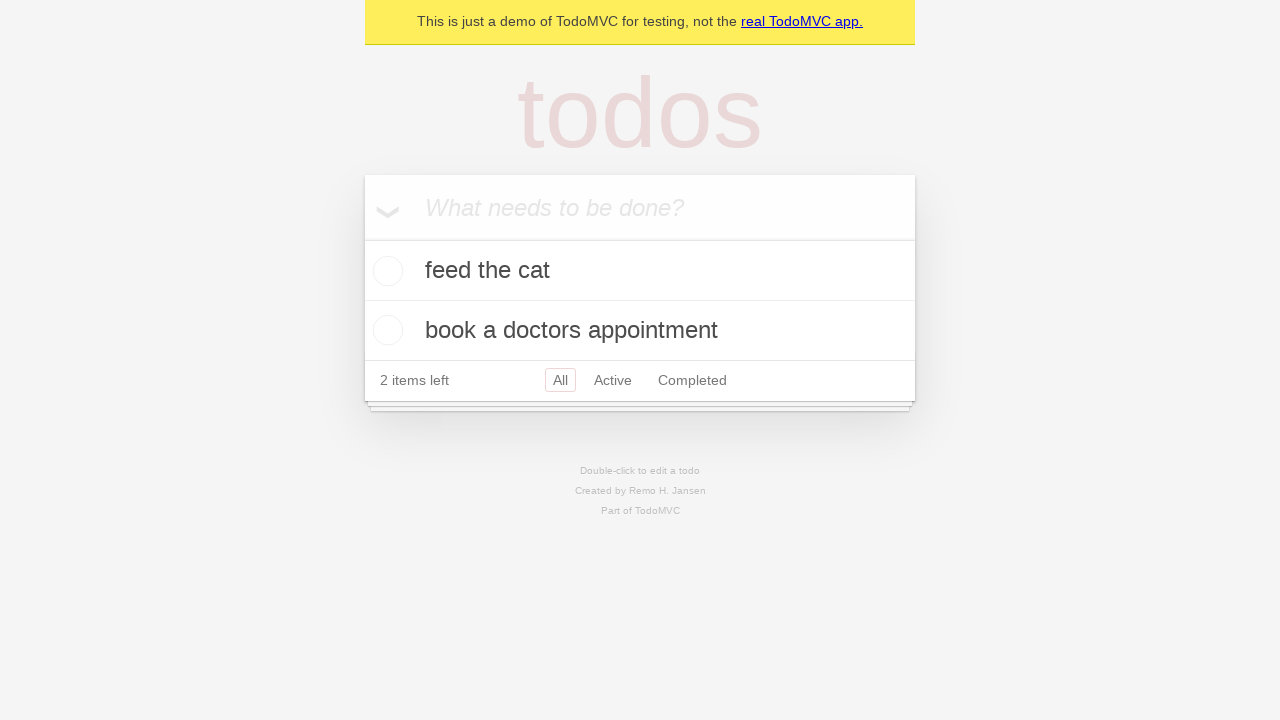